Calculates the sum of two numbers displayed on the page and selects the result from a dropdown menu, then submits the form

Starting URL: http://suninjuly.github.io/selects1.html

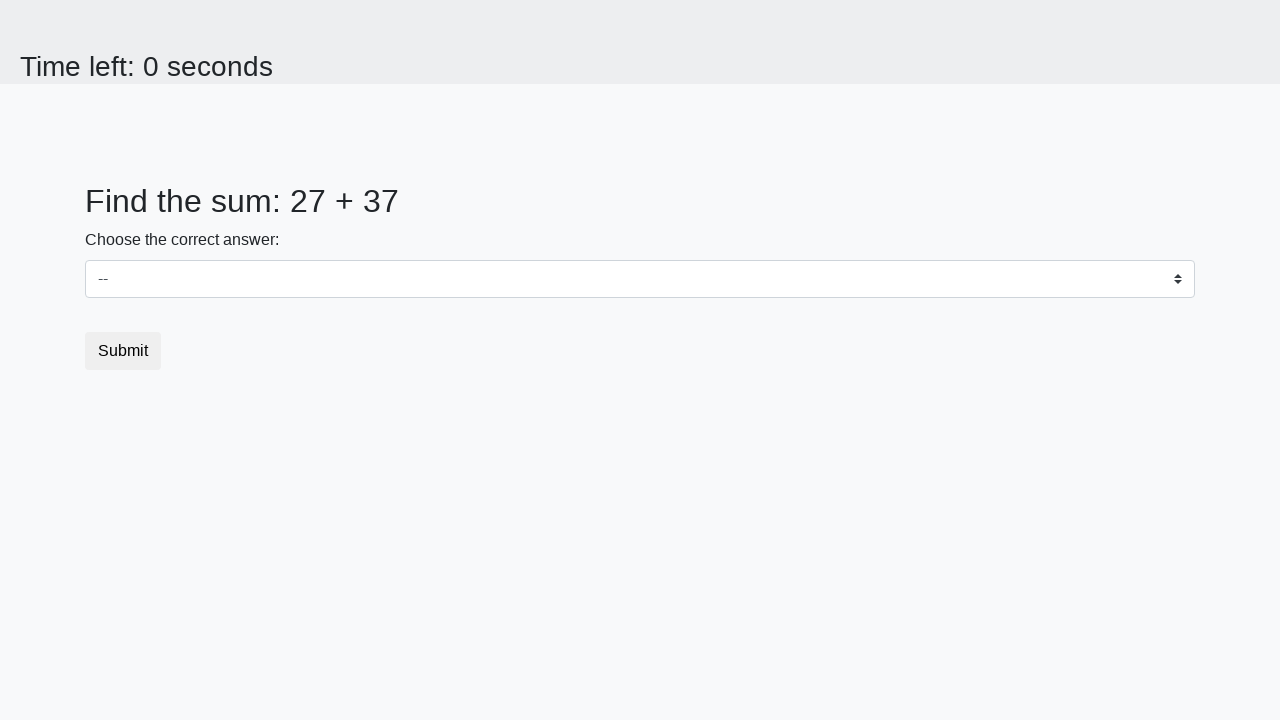

Located first number element (#num1)
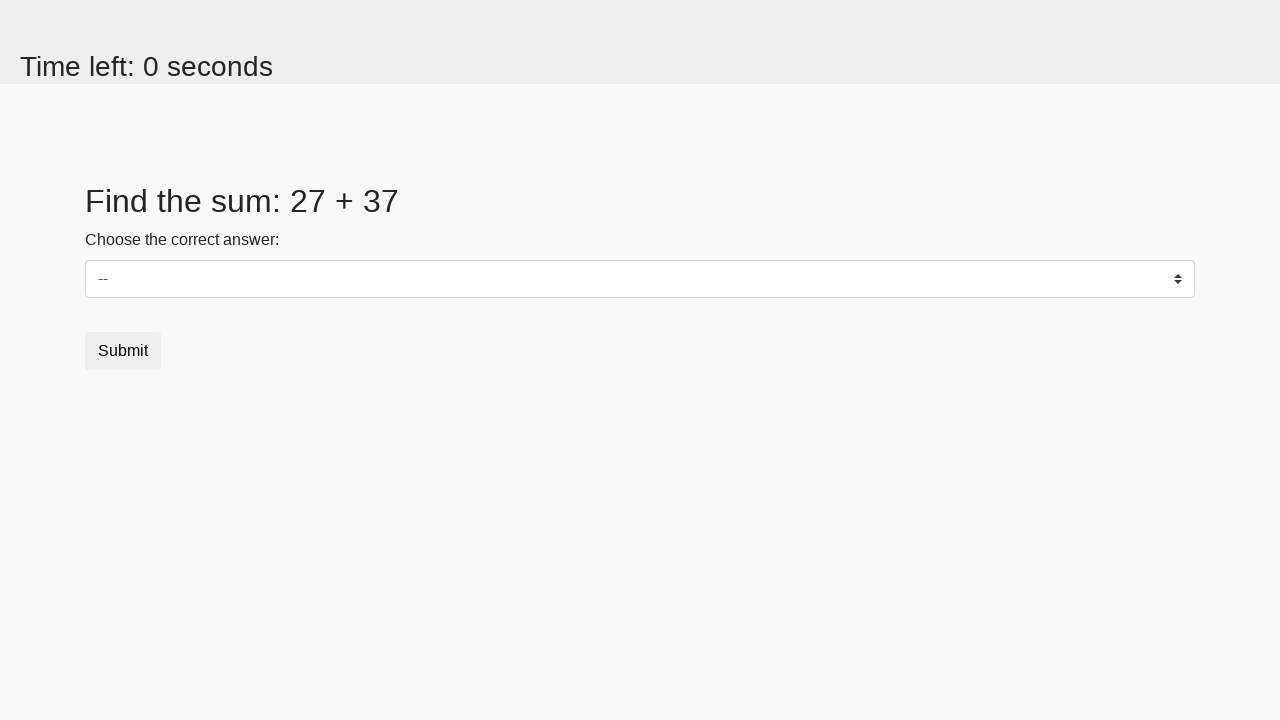

Retrieved first number: 27
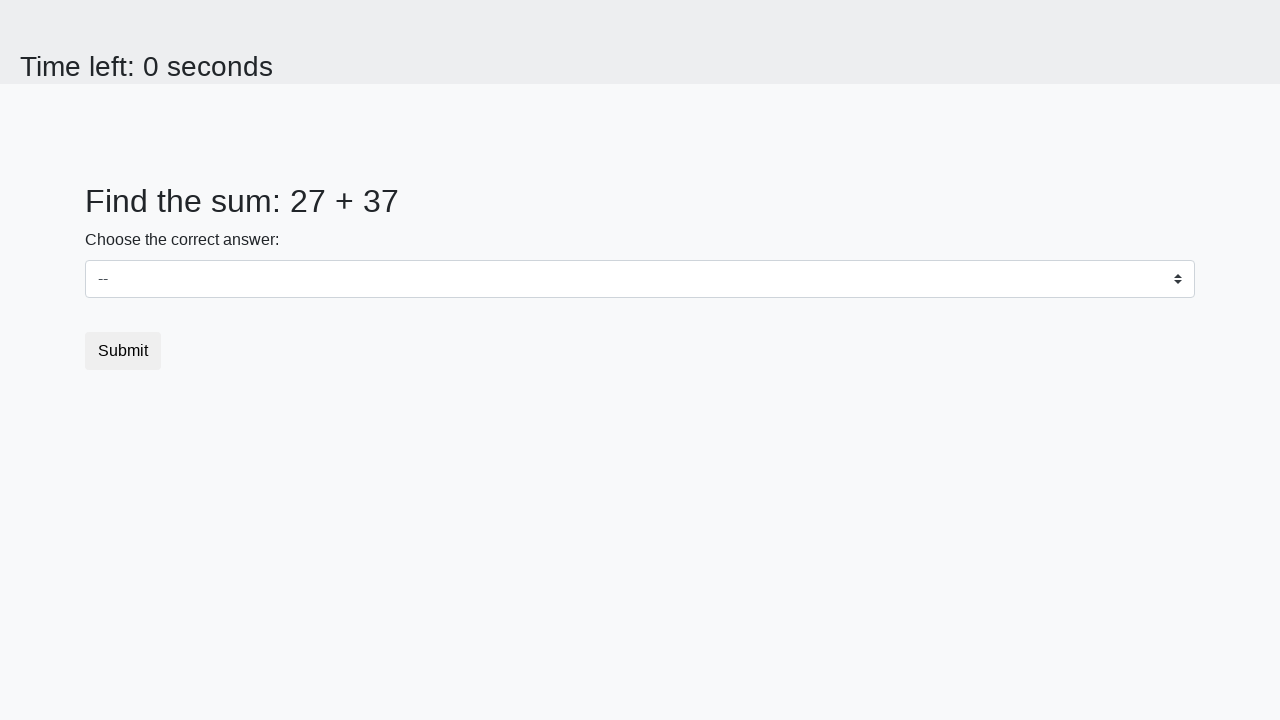

Located second number element (#num2)
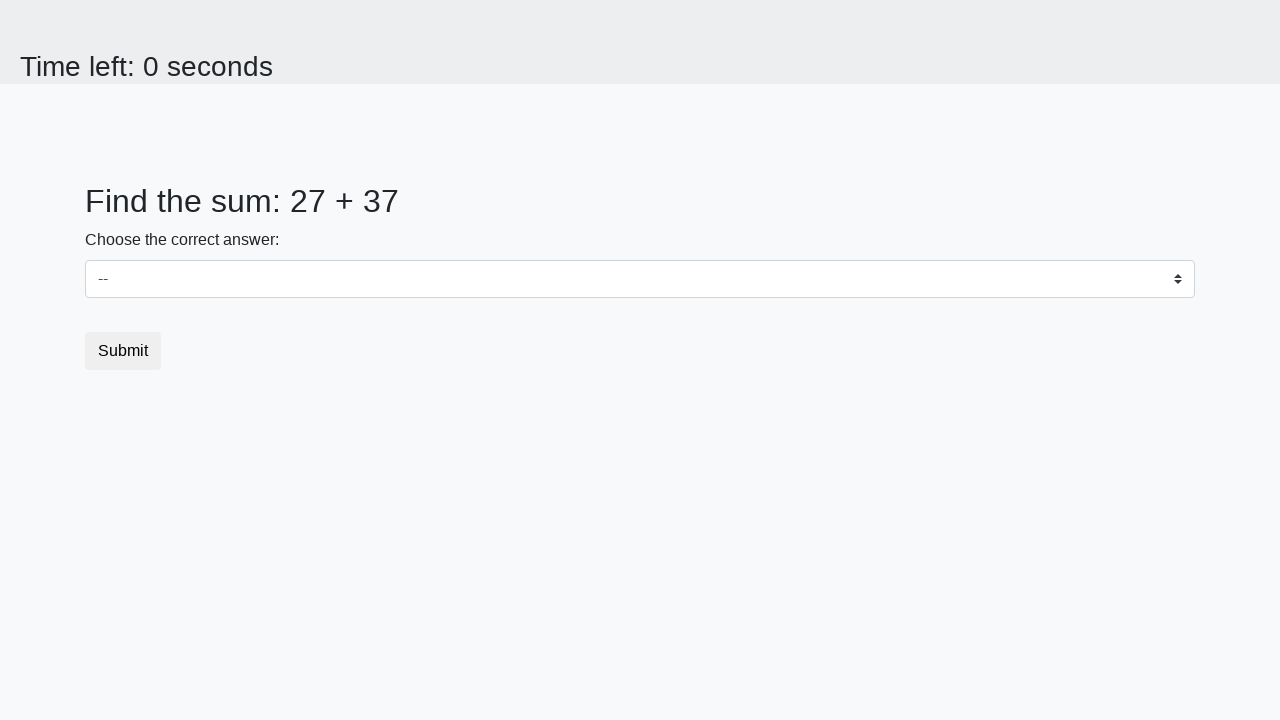

Retrieved second number: 37
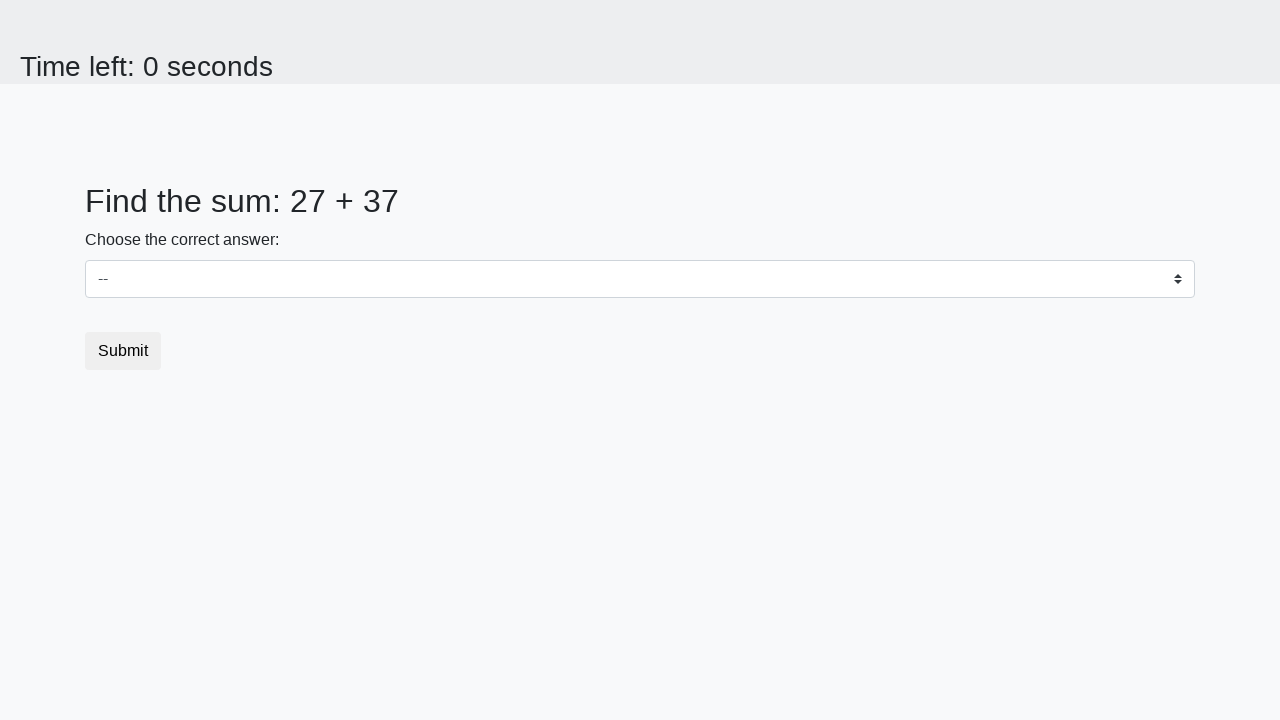

Calculated sum: 27 + 37 = 64
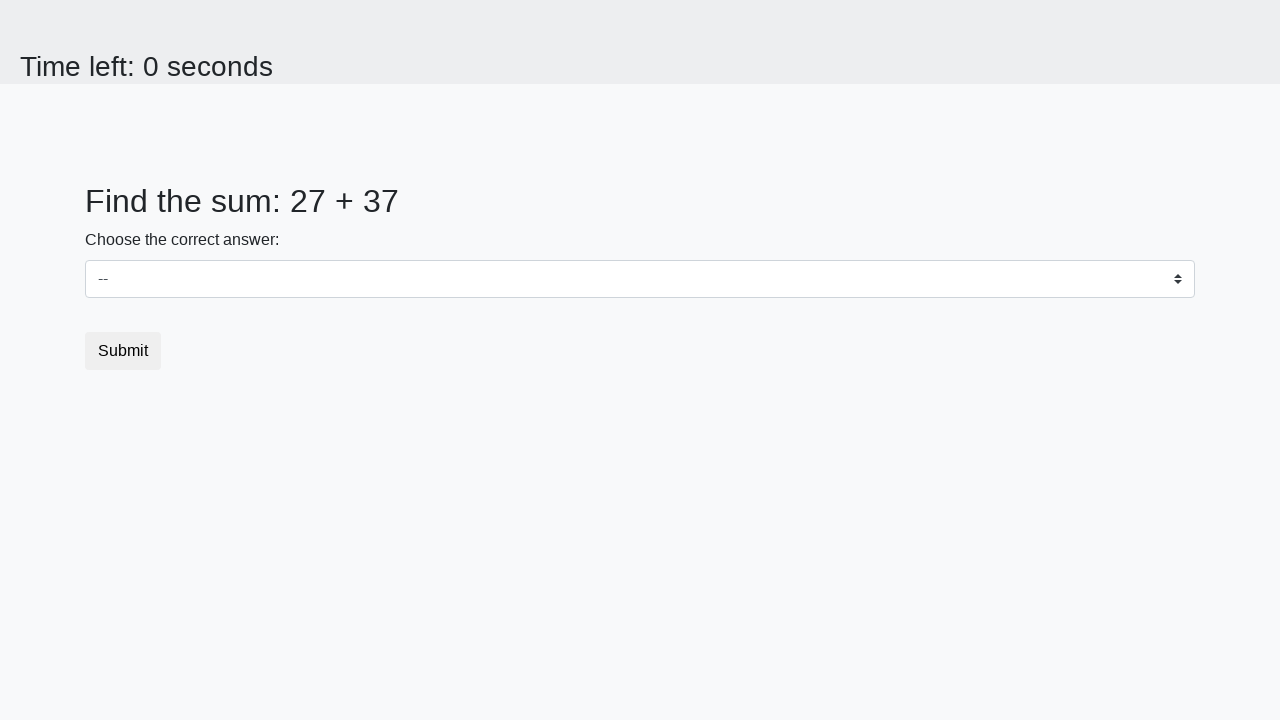

Selected 64 from dropdown menu on #dropdown
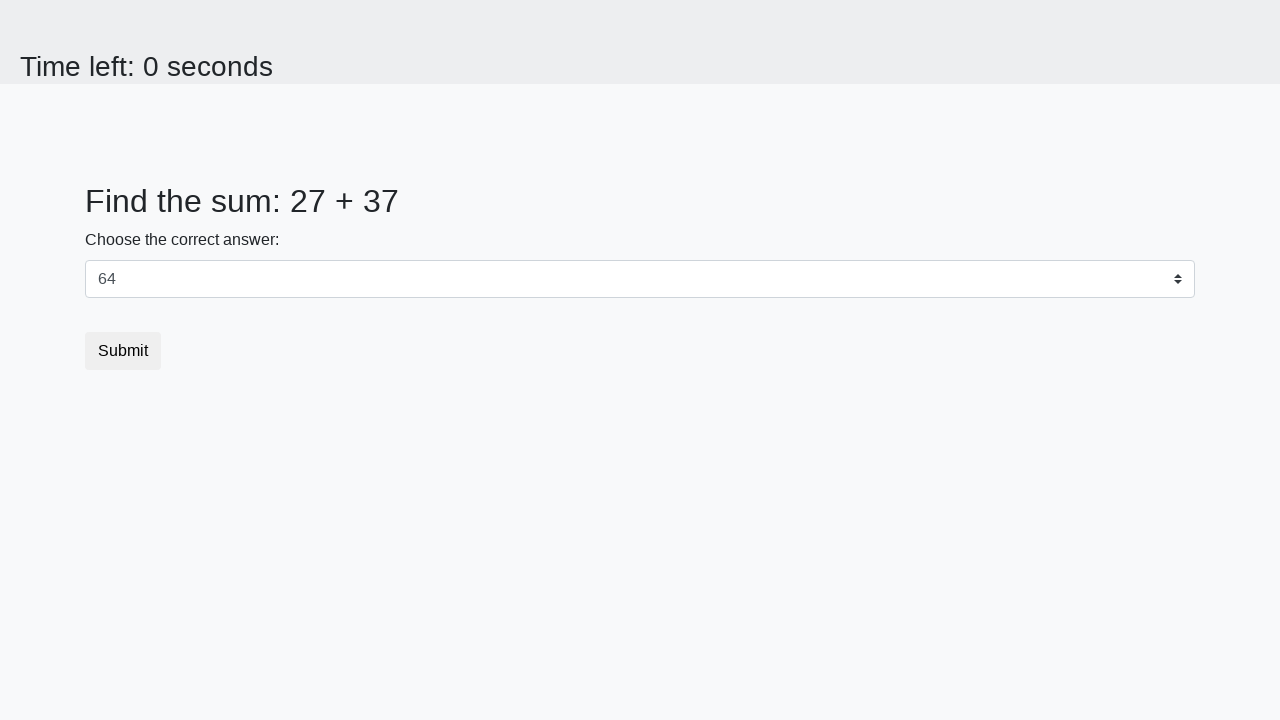

Clicked submit button to submit form at (123, 351) on button.btn
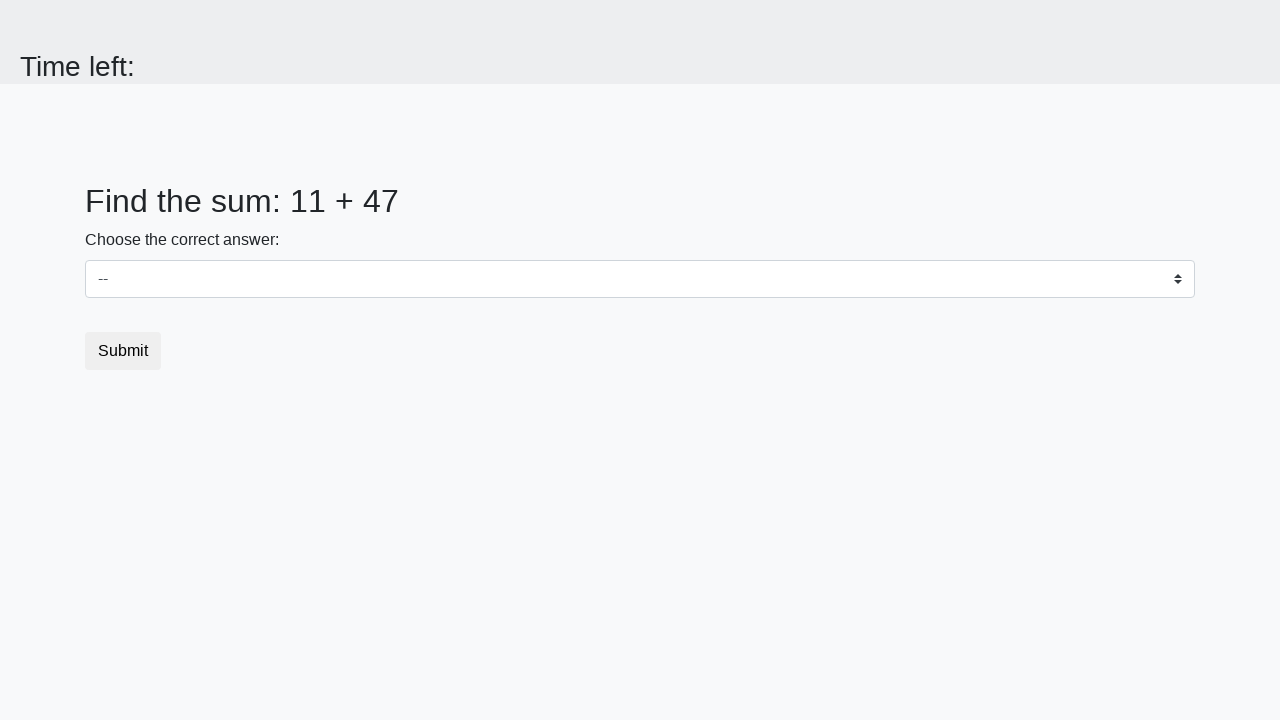

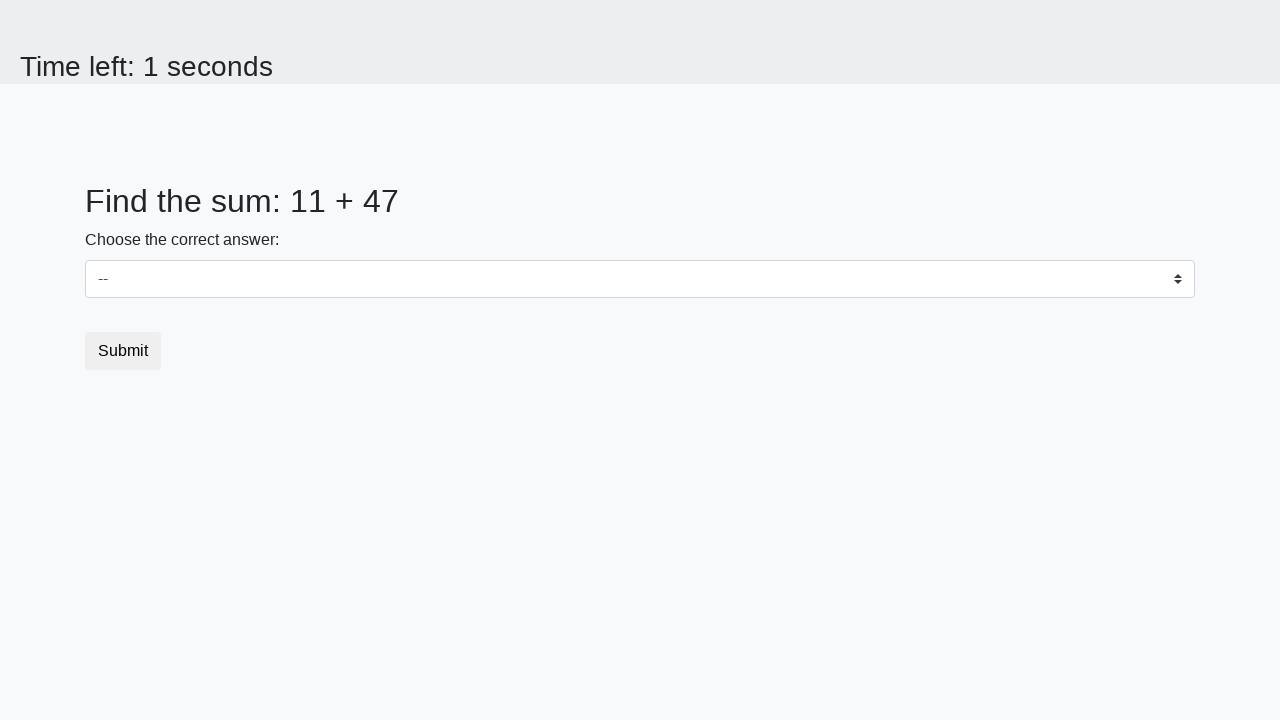